Tests a calculator form by reading two numbers, calculating their sum, selecting the result from a dropdown, and submitting the form

Starting URL: http://suninjuly.github.io/selects1.html

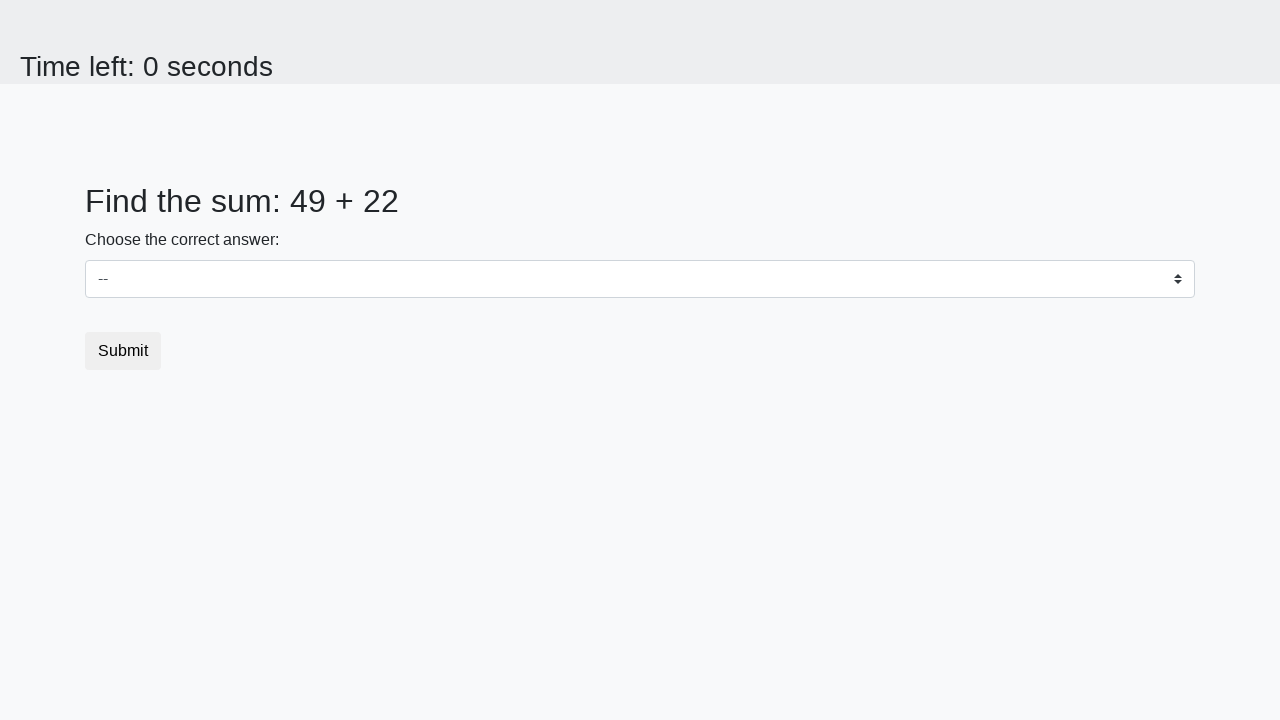

Retrieved first number from page
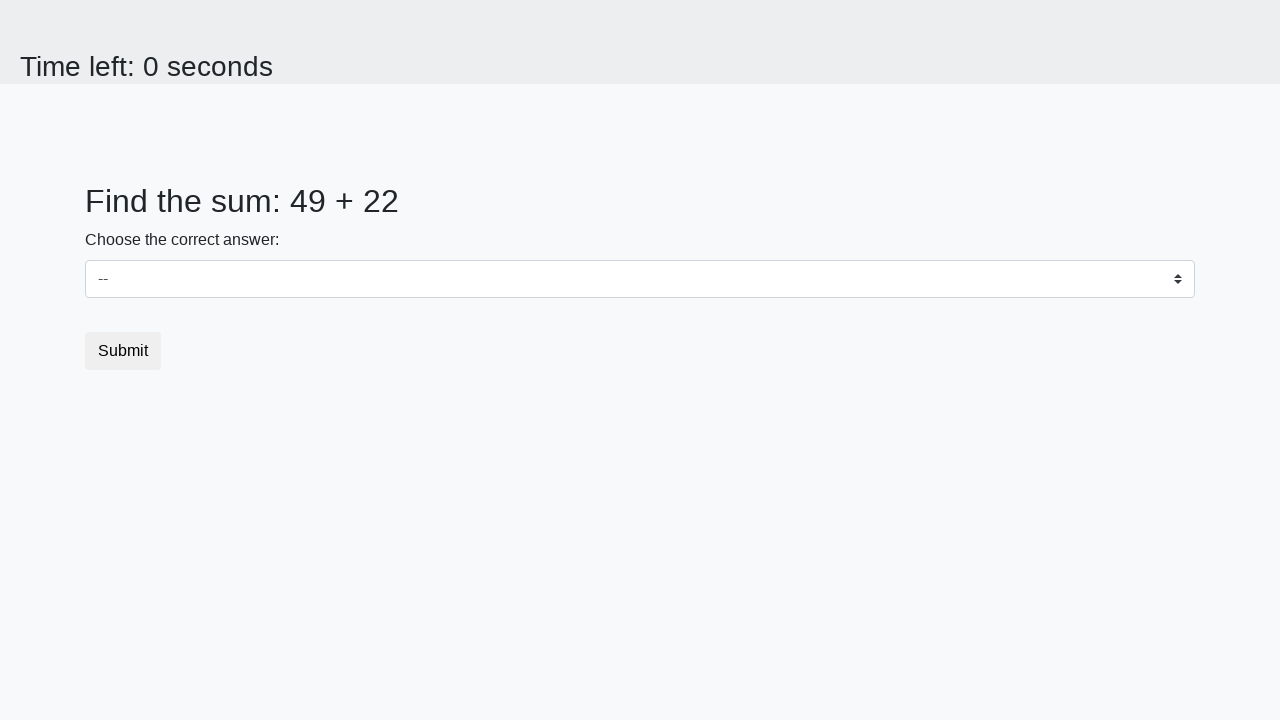

Retrieved second number from page
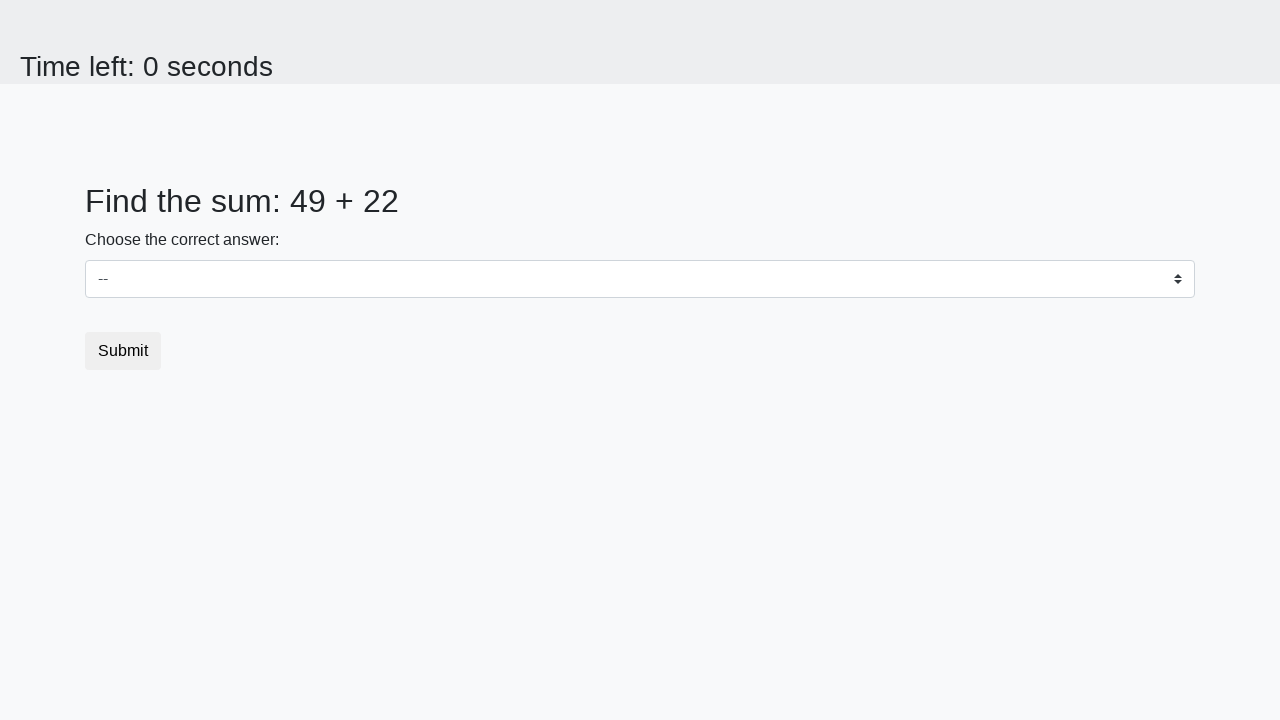

Calculated sum of 49 + 22 = 71
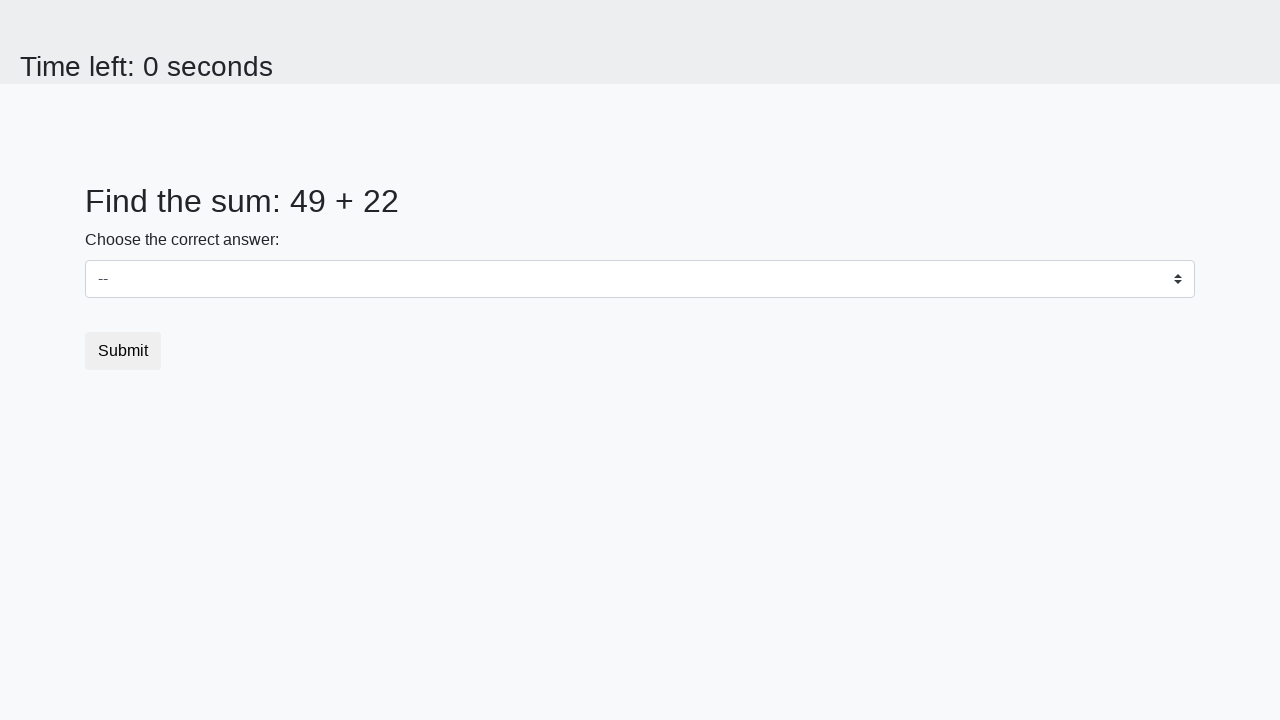

Selected 71 from dropdown menu on select
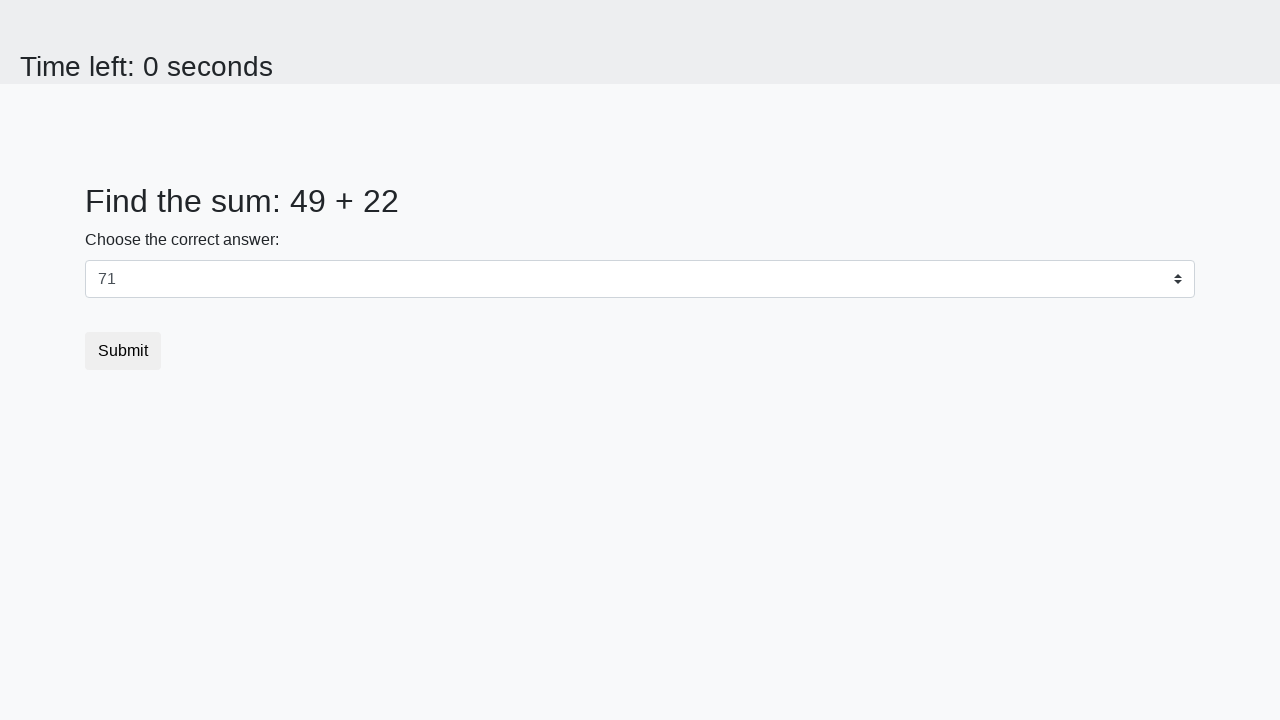

Clicked submit button to submit the form at (123, 351) on button
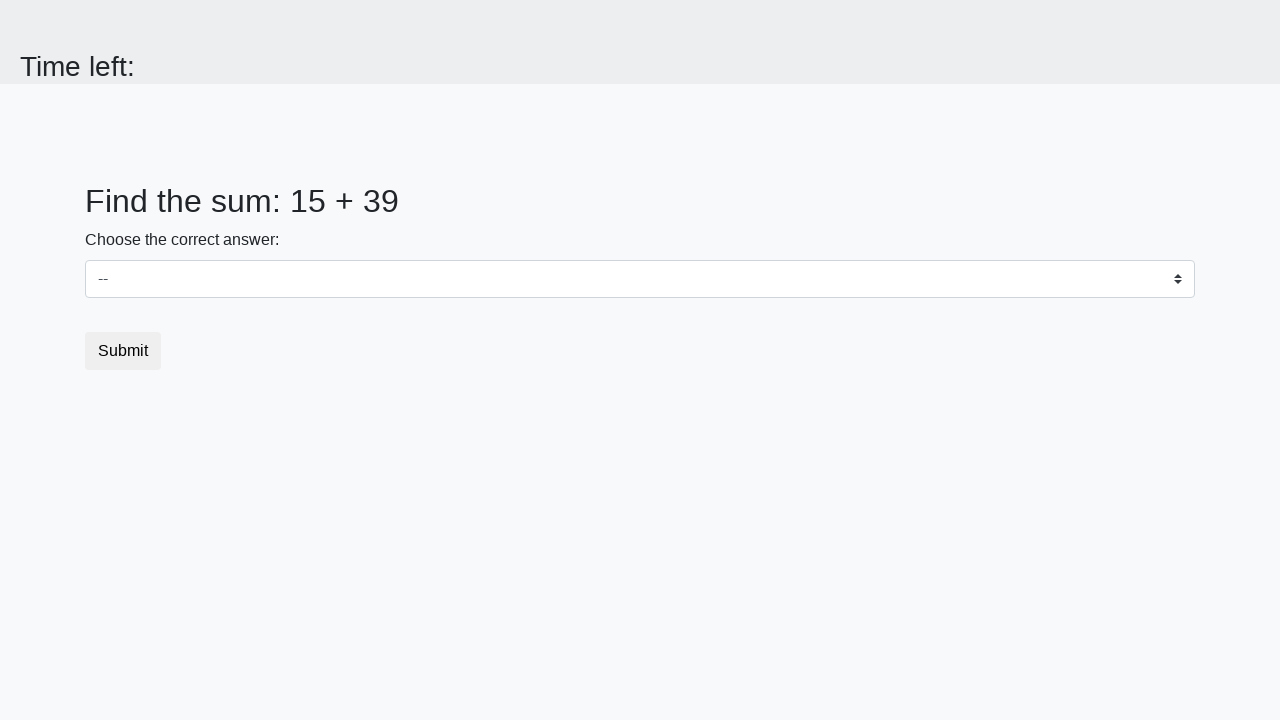

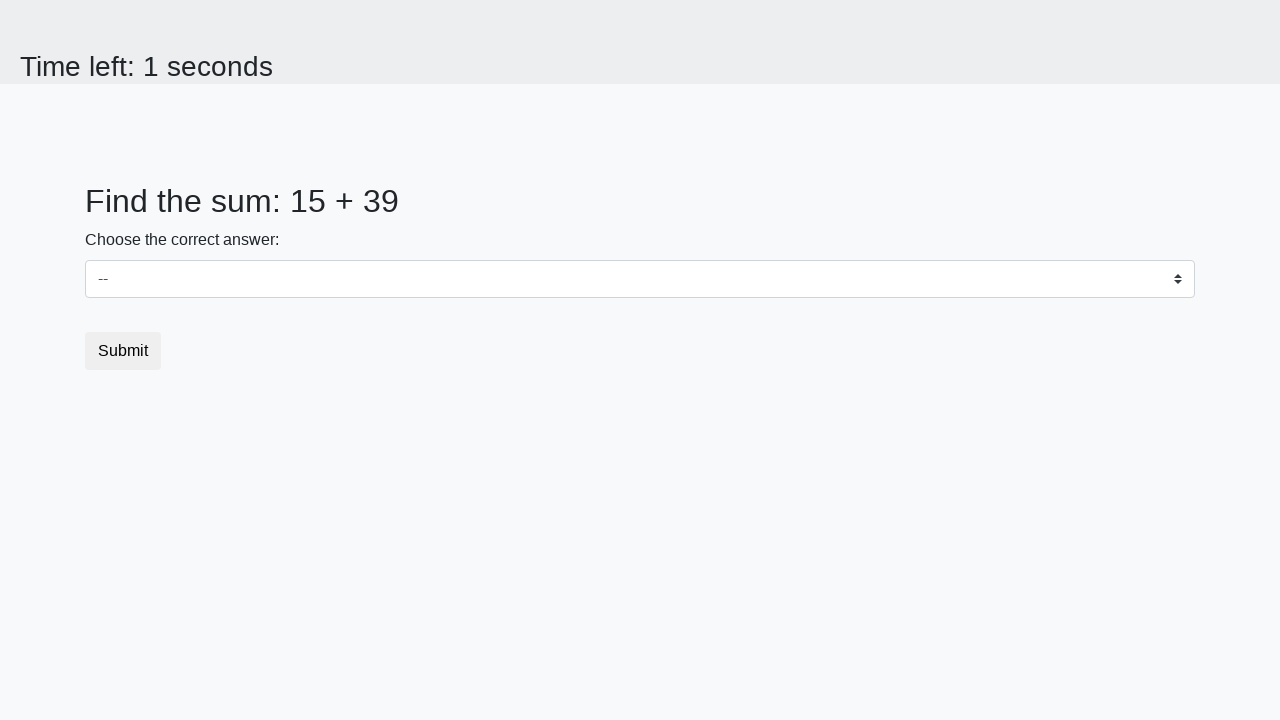